Tests the sorting functionality of a table by clicking on the first column header and verifying that the table data becomes sorted alphabetically

Starting URL: https://rahulshettyacademy.com/seleniumPractise/#/offers

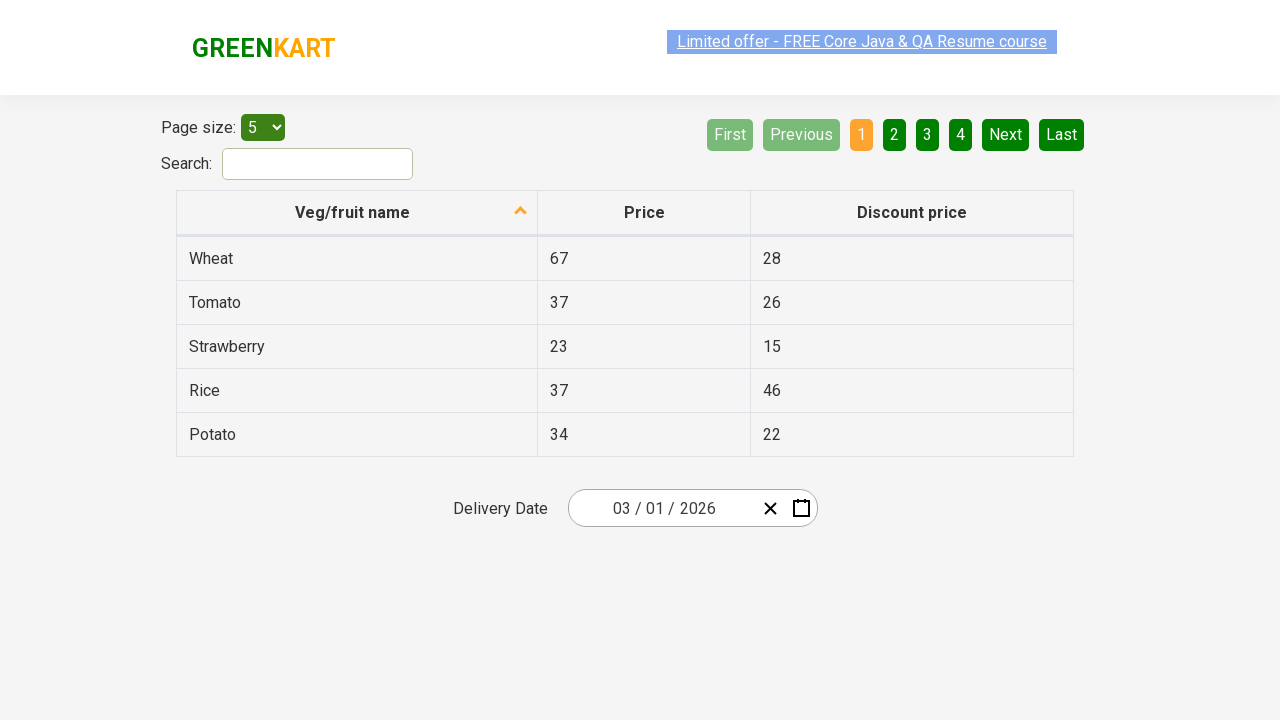

Clicked on first column header to trigger sorting at (357, 213) on xpath=//tr//th[1]
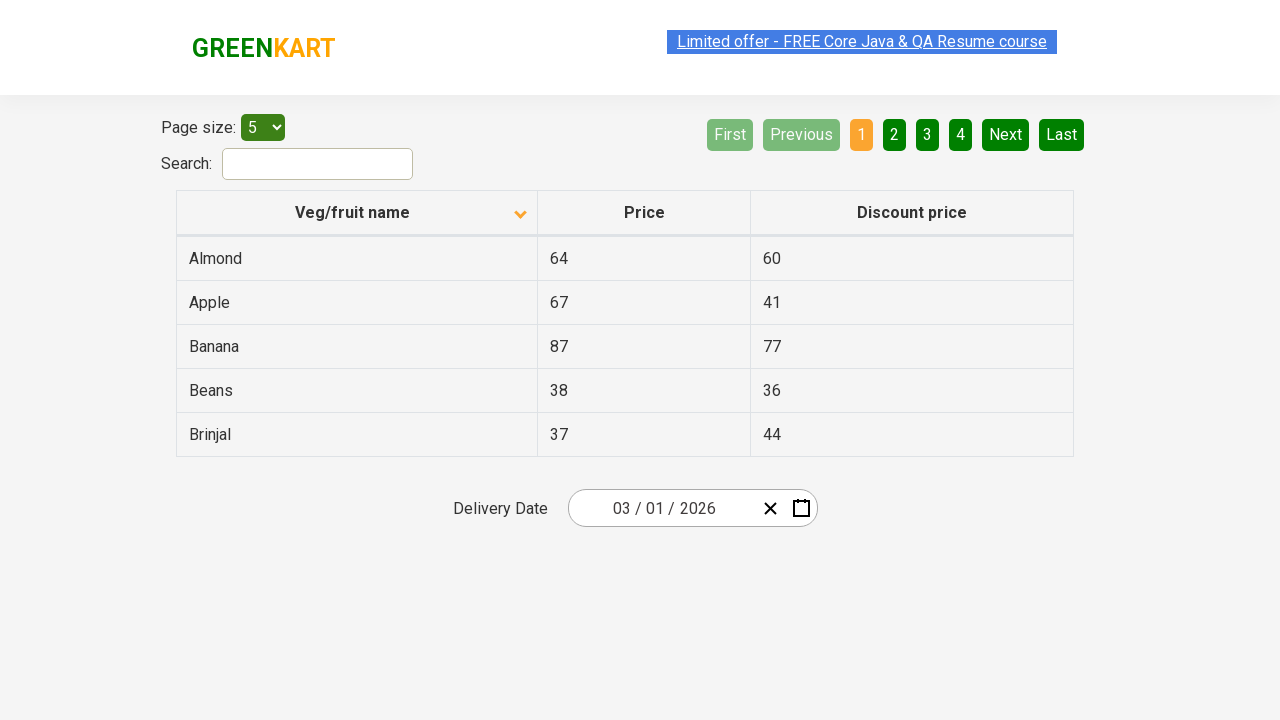

Table data loaded after sorting
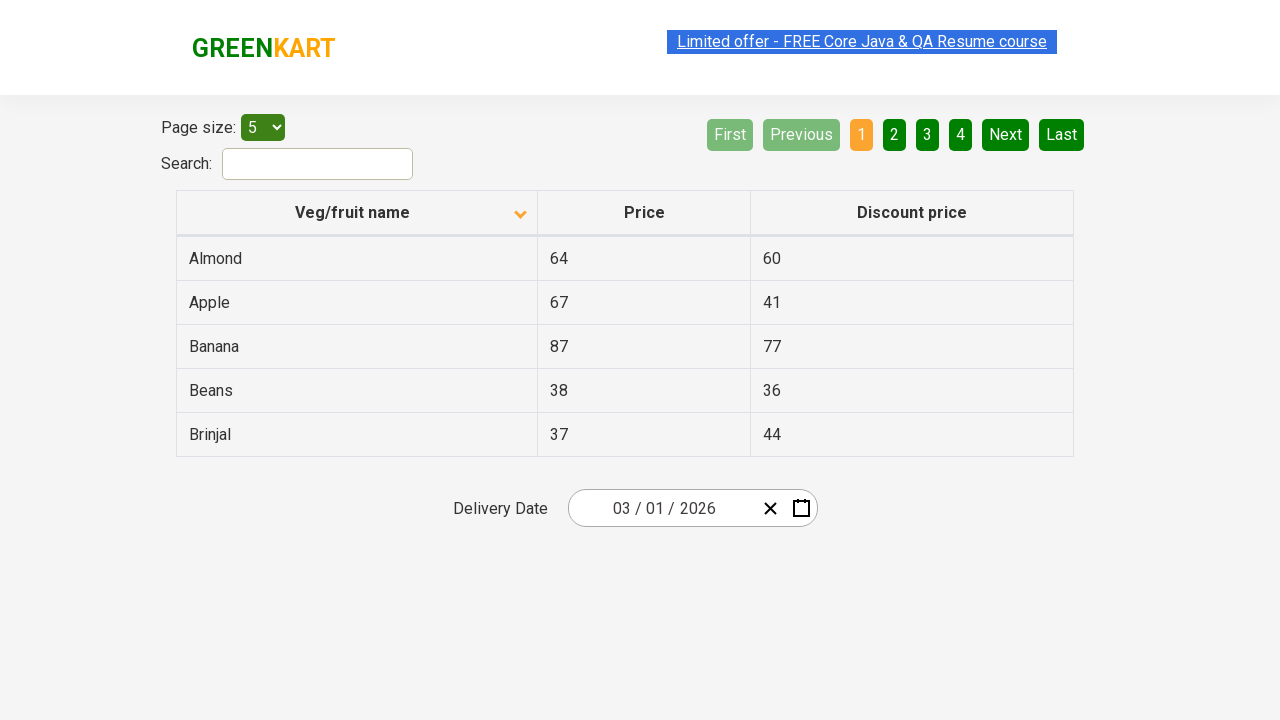

Retrieved all elements from first column
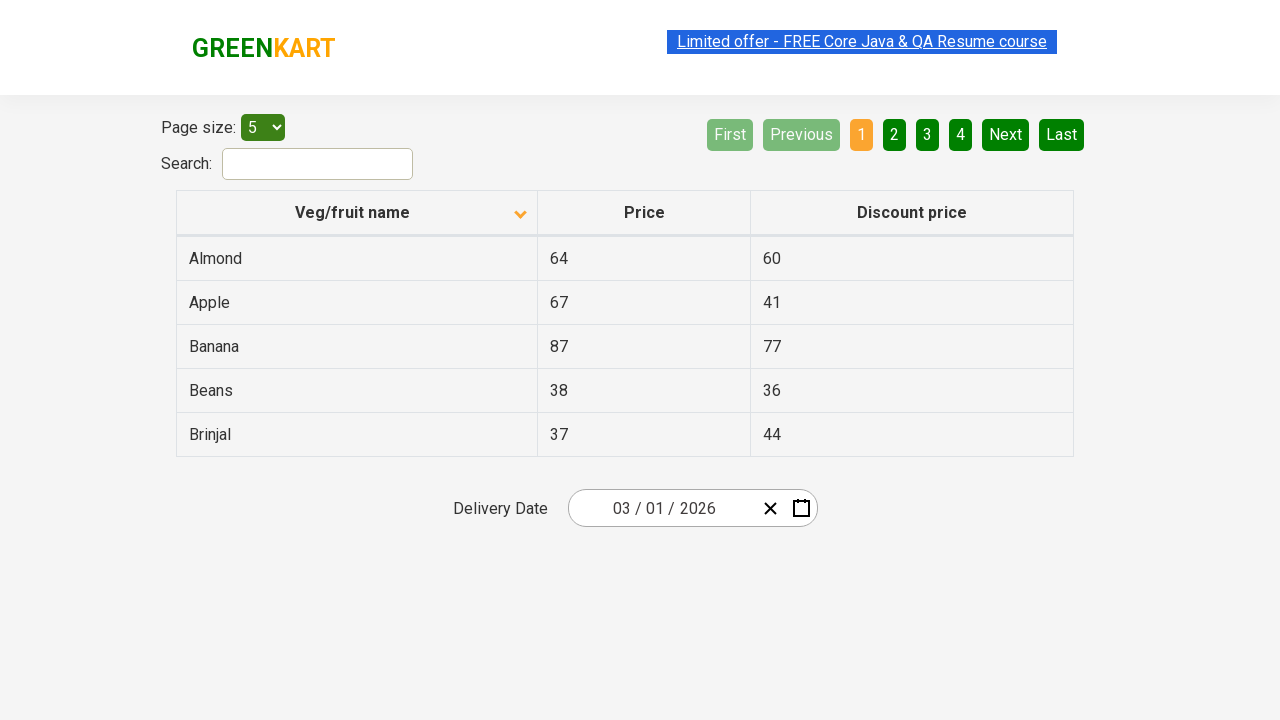

Extracted text content from all first column elements
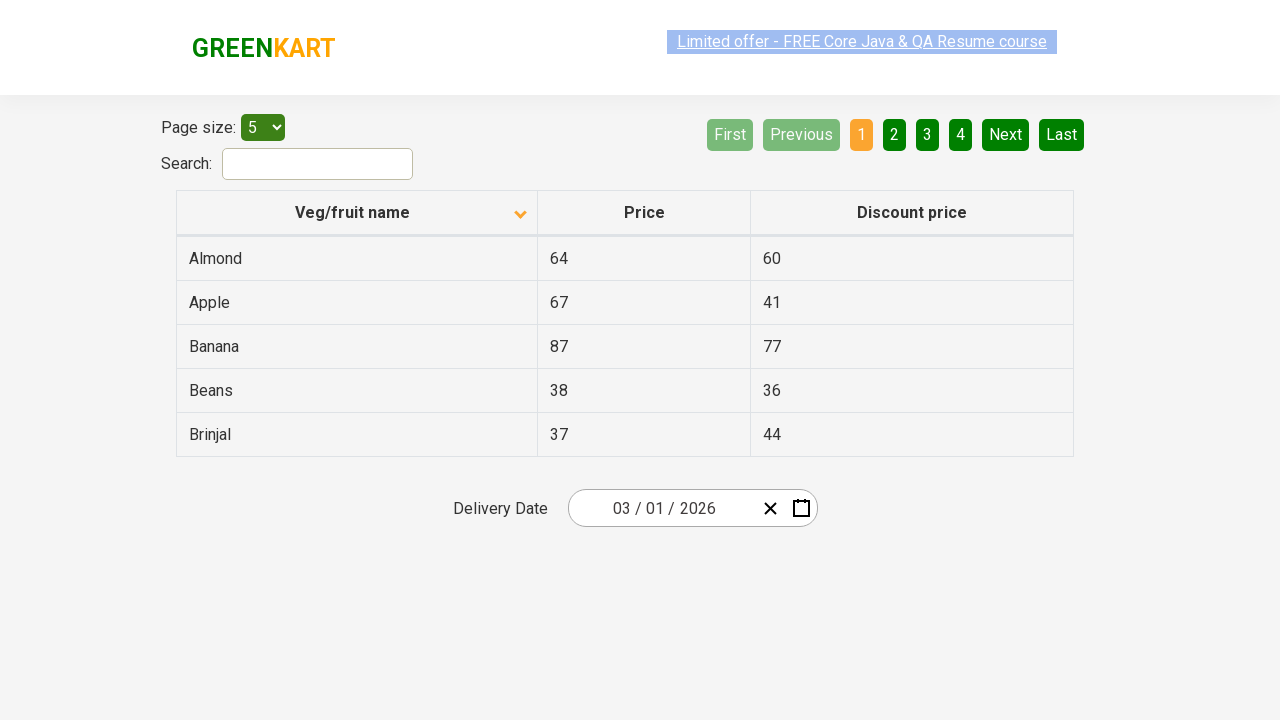

Created sorted copy of original list for comparison
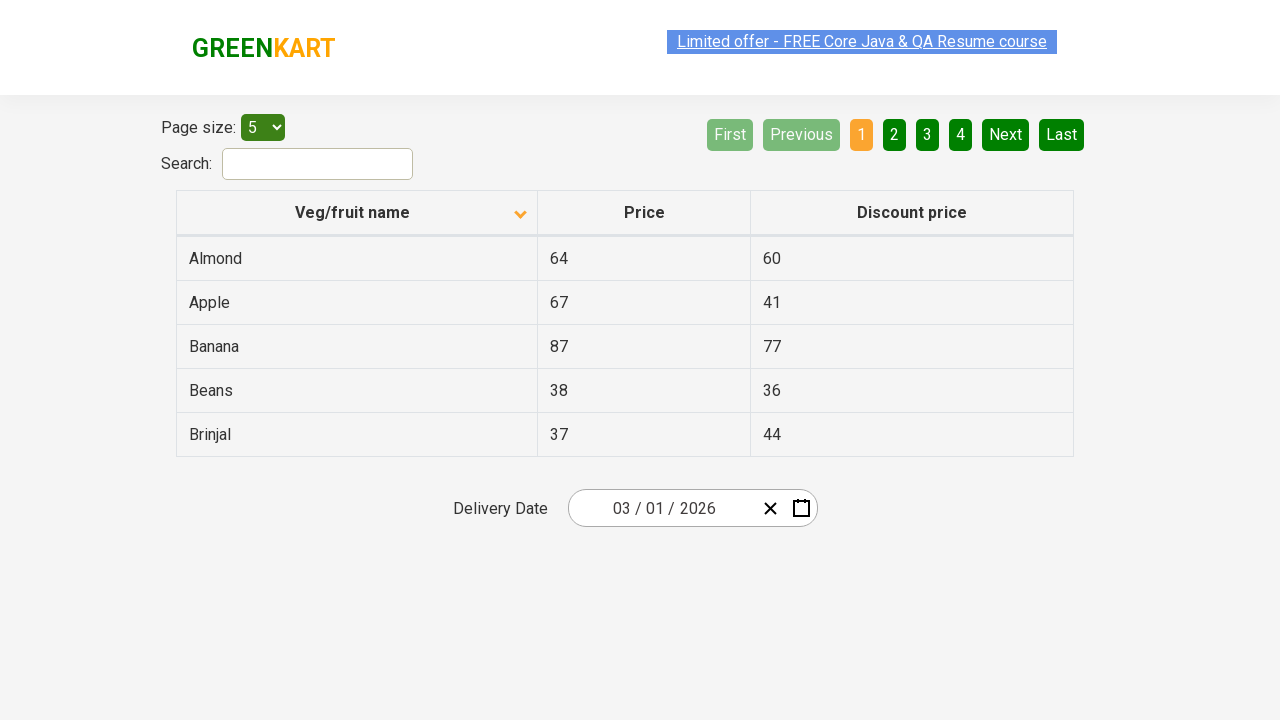

Verified that table data is sorted alphabetically
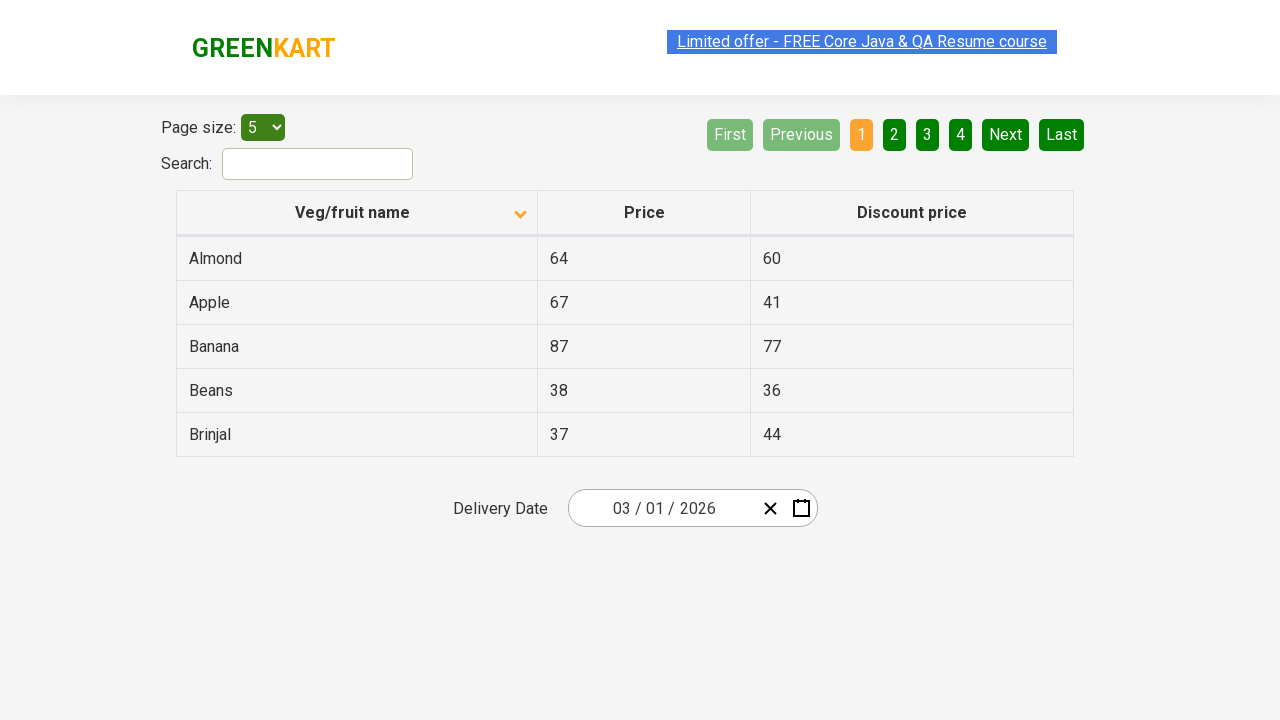

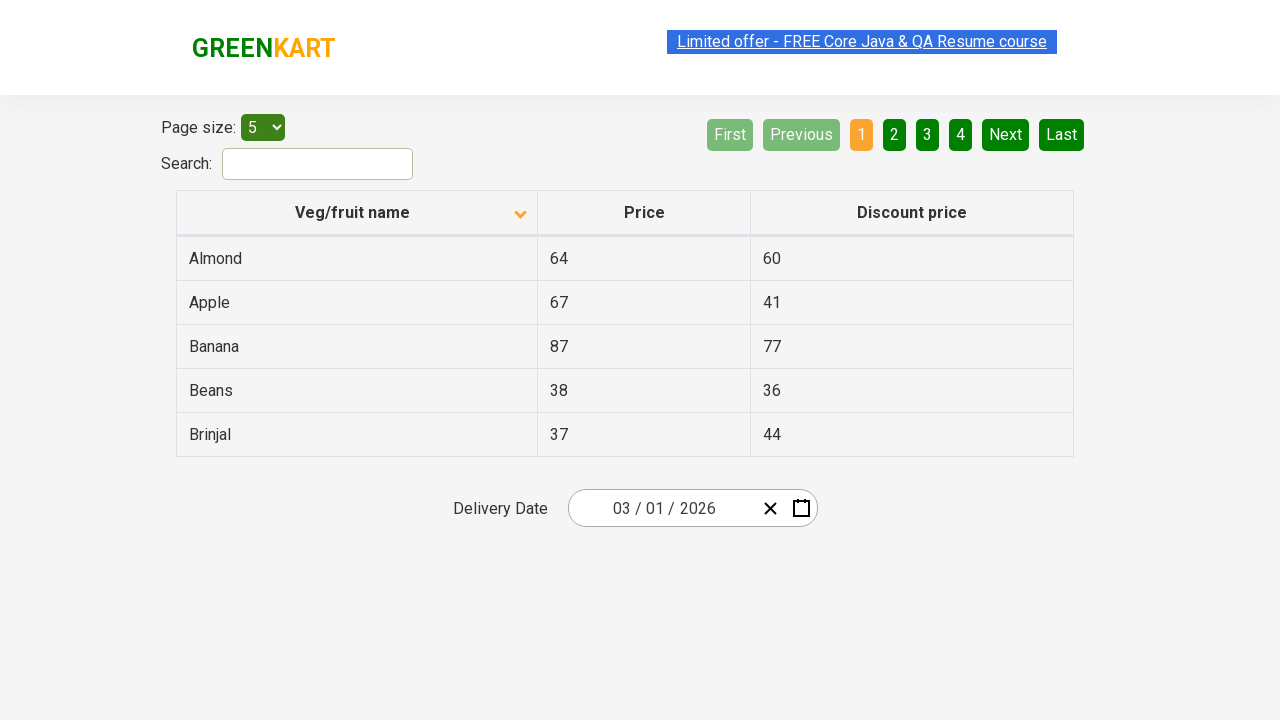